Simple test that navigates to the Novatr website homepage and verifies the page loads

Starting URL: https://www.novatr.com

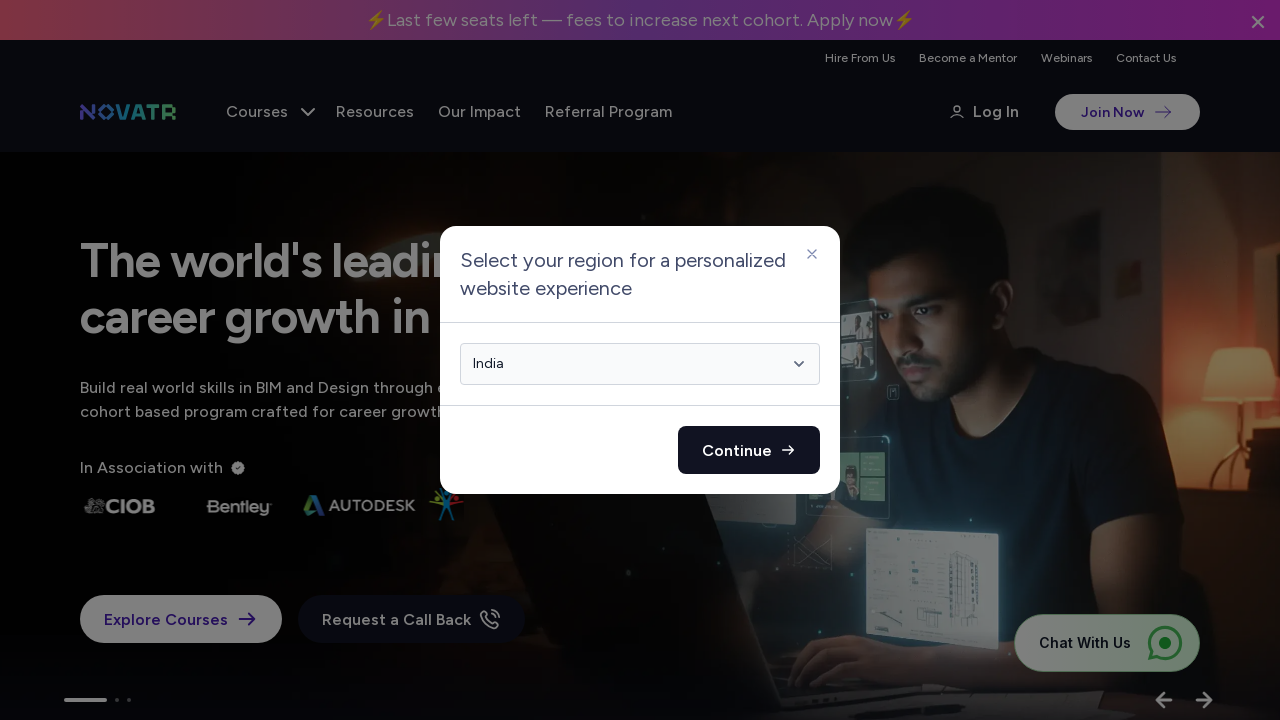

Waited for page DOM to load
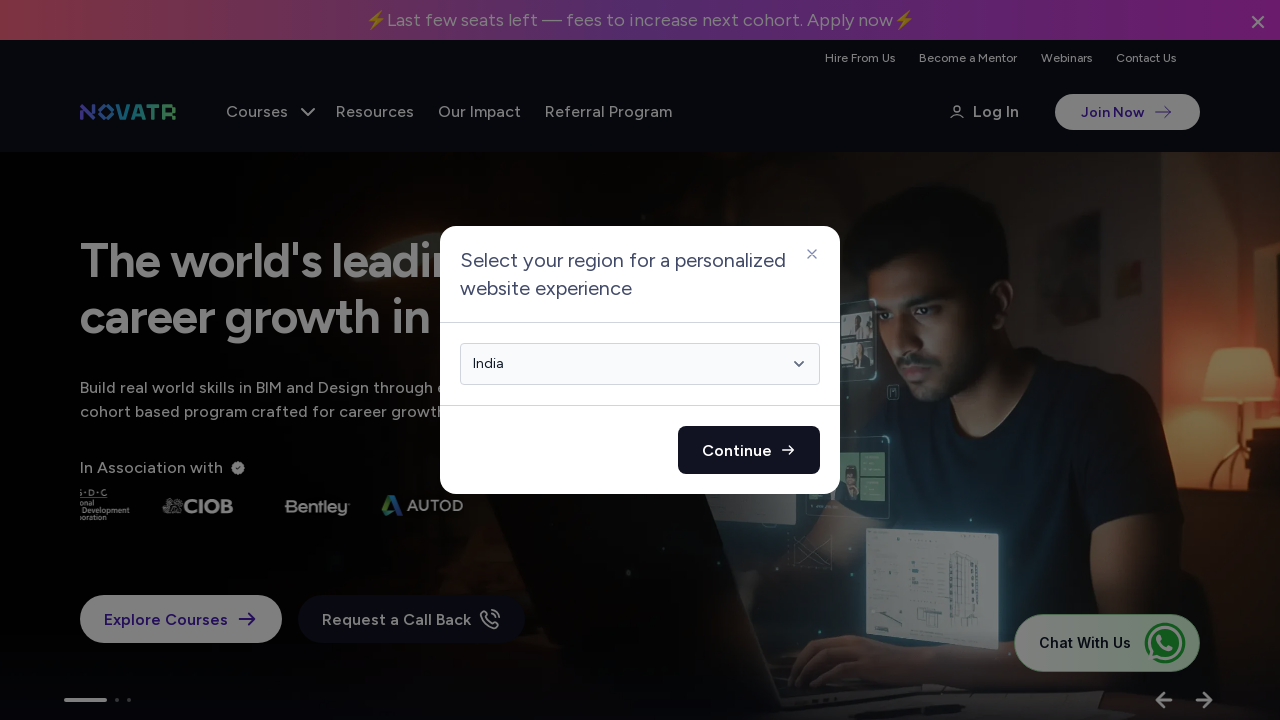

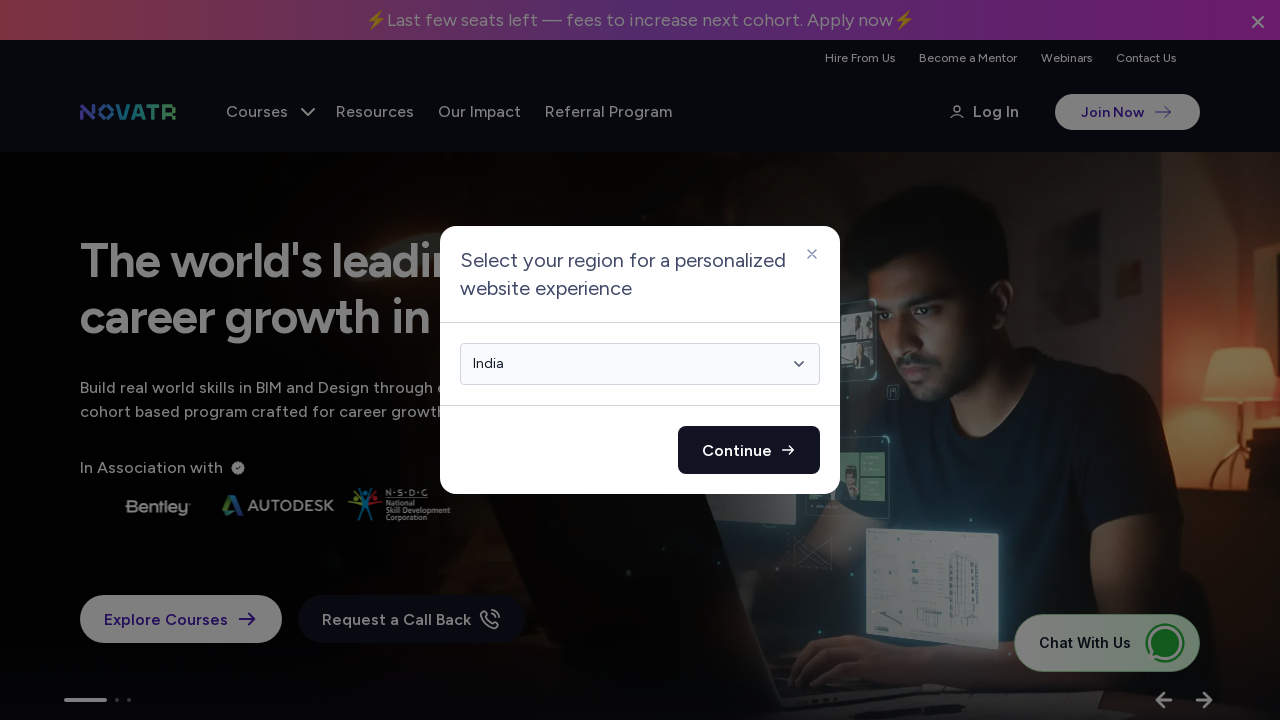